Tests the jQuery UI autocomplete widget by typing a character in the input field, waiting for suggestions to appear, and selecting a specific suggestion ("Asp") from the dropdown list.

Starting URL: https://jqueryui.com/autocomplete/

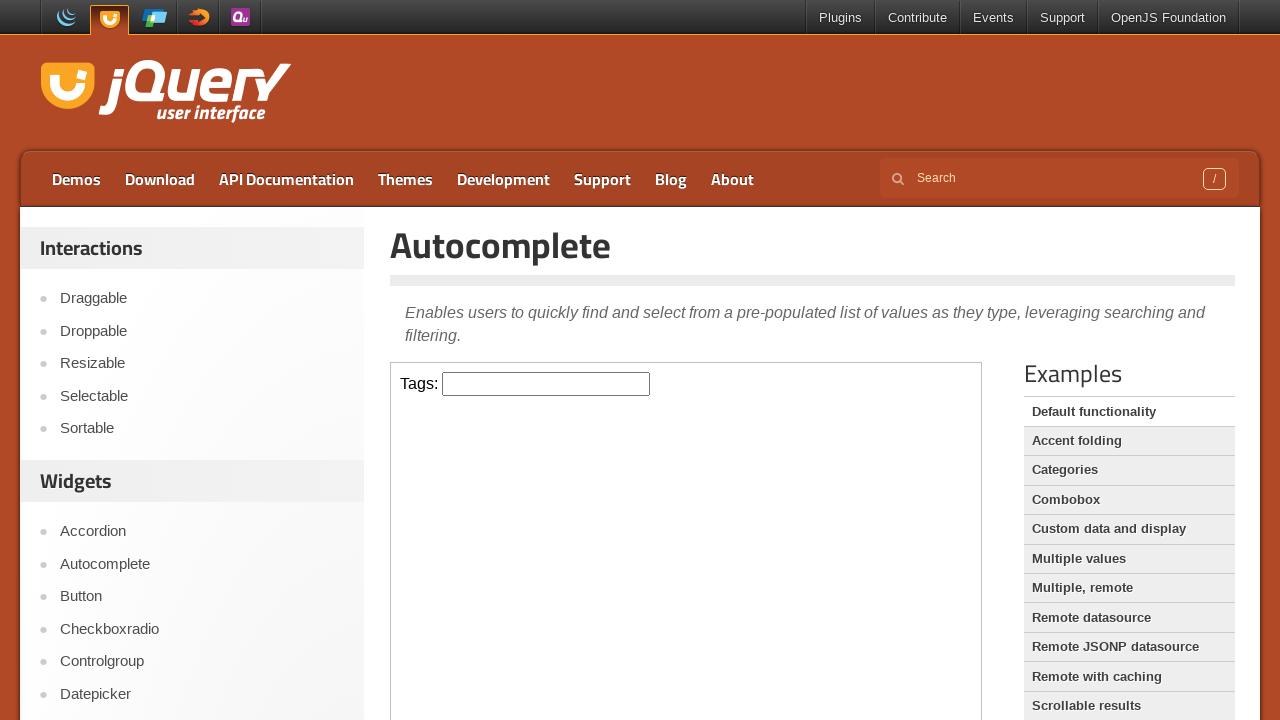

Located the demo iframe
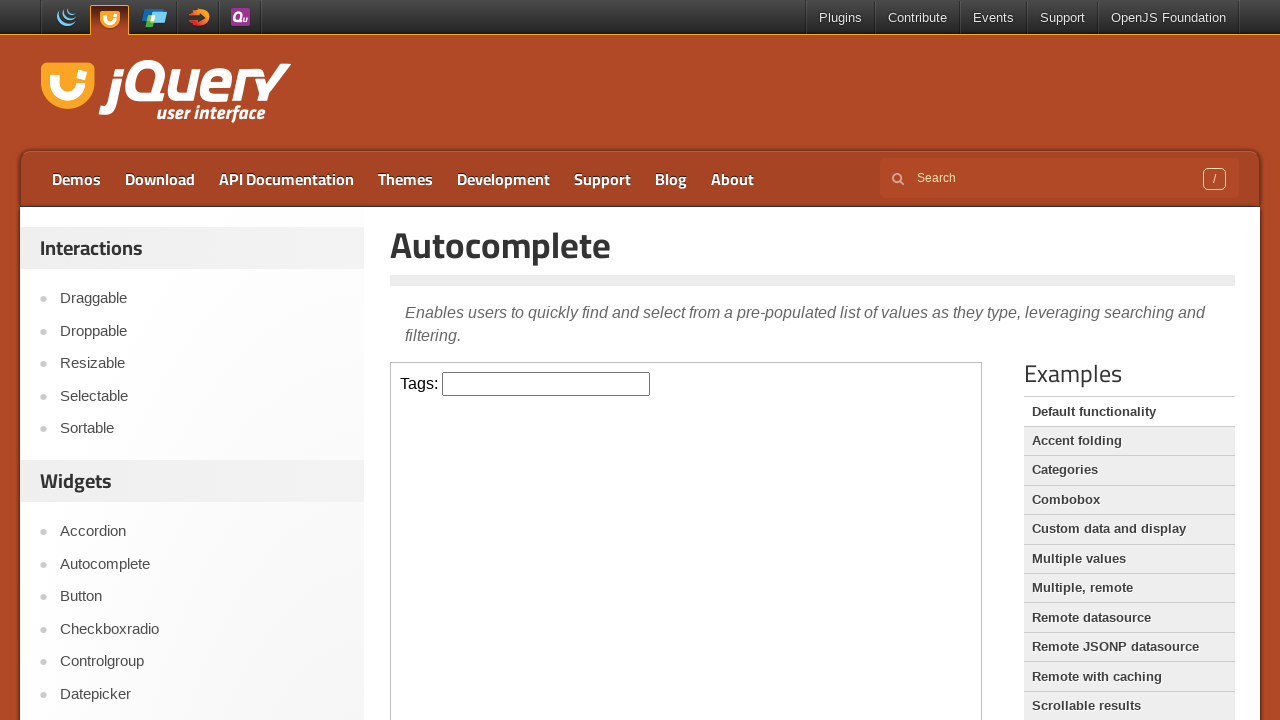

Typed 'a' in the autocomplete input field on iframe.demo-frame >> internal:control=enter-frame >> #tags
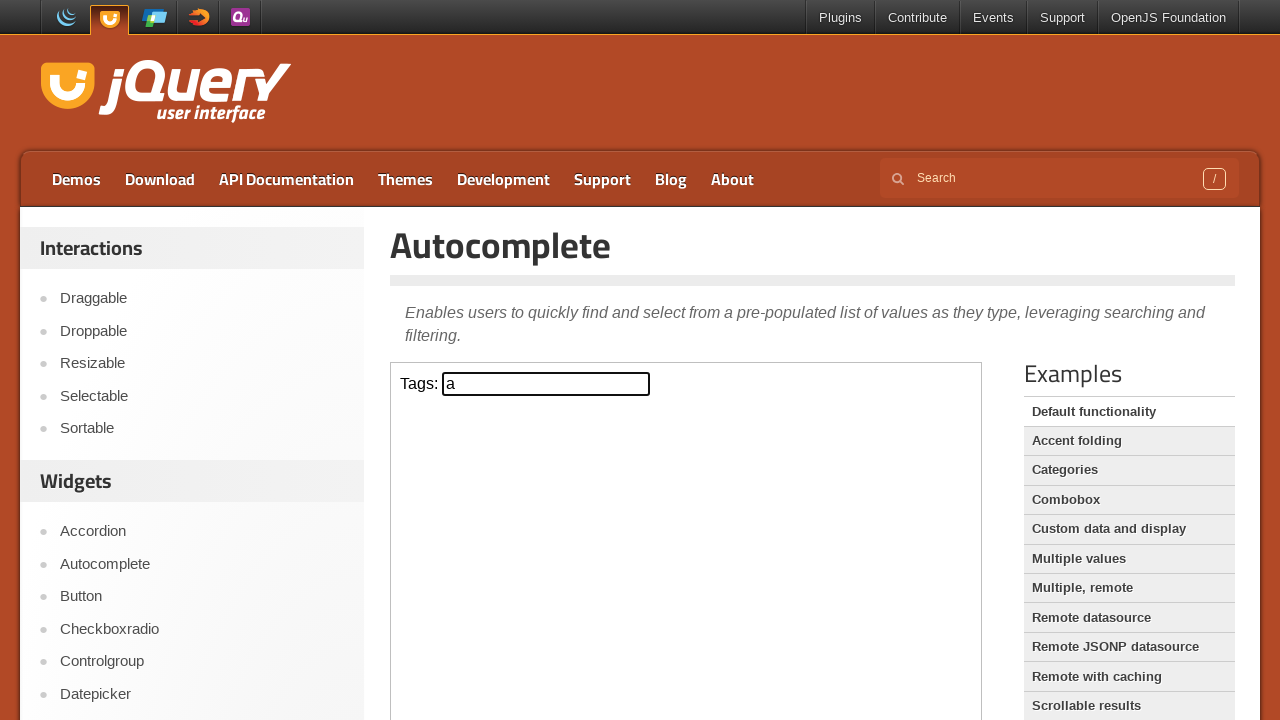

Autocomplete suggestions appeared
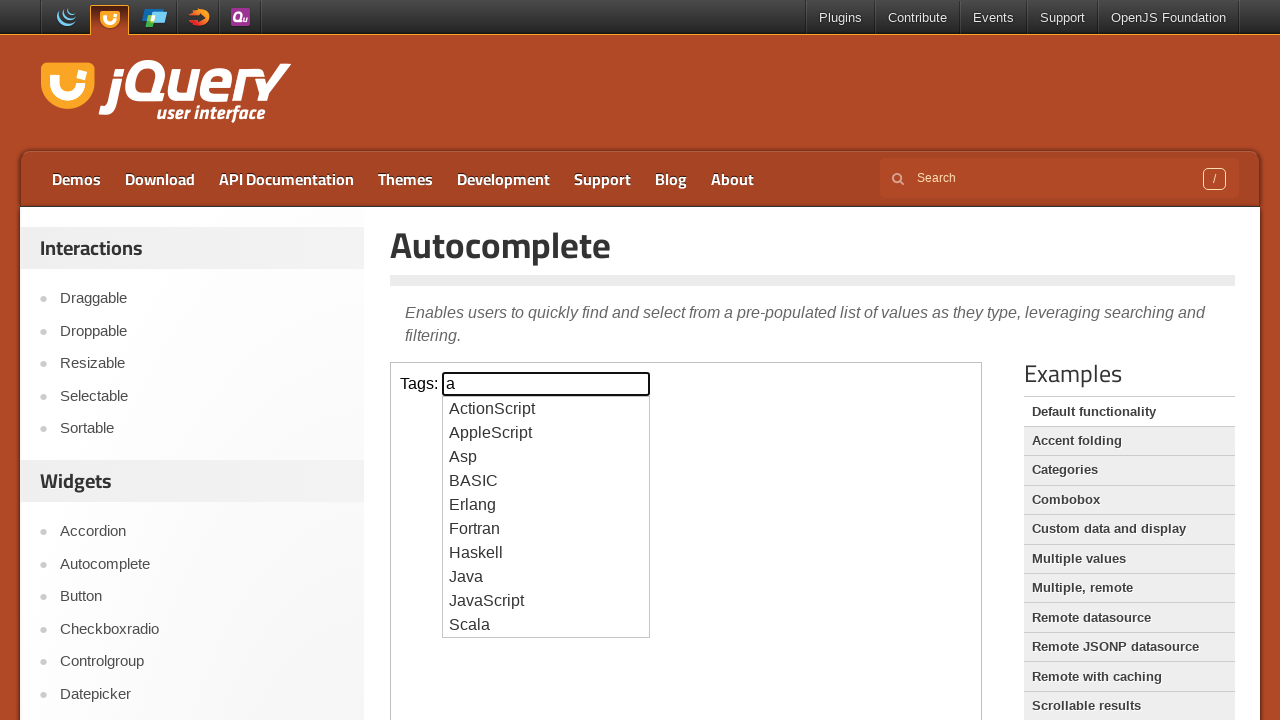

Found 10 autocomplete suggestions
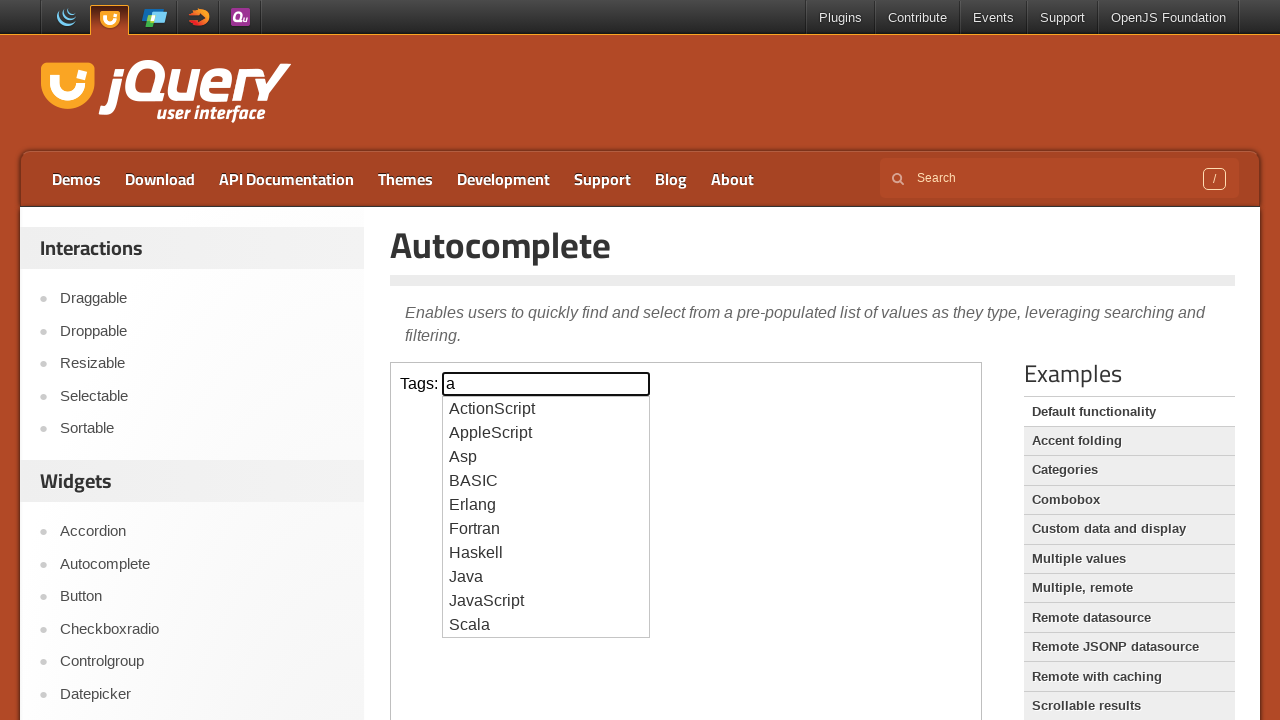

Clicked on 'Asp' suggestion at (546, 457) on iframe.demo-frame >> internal:control=enter-frame >> ul.ui-autocomplete li div >
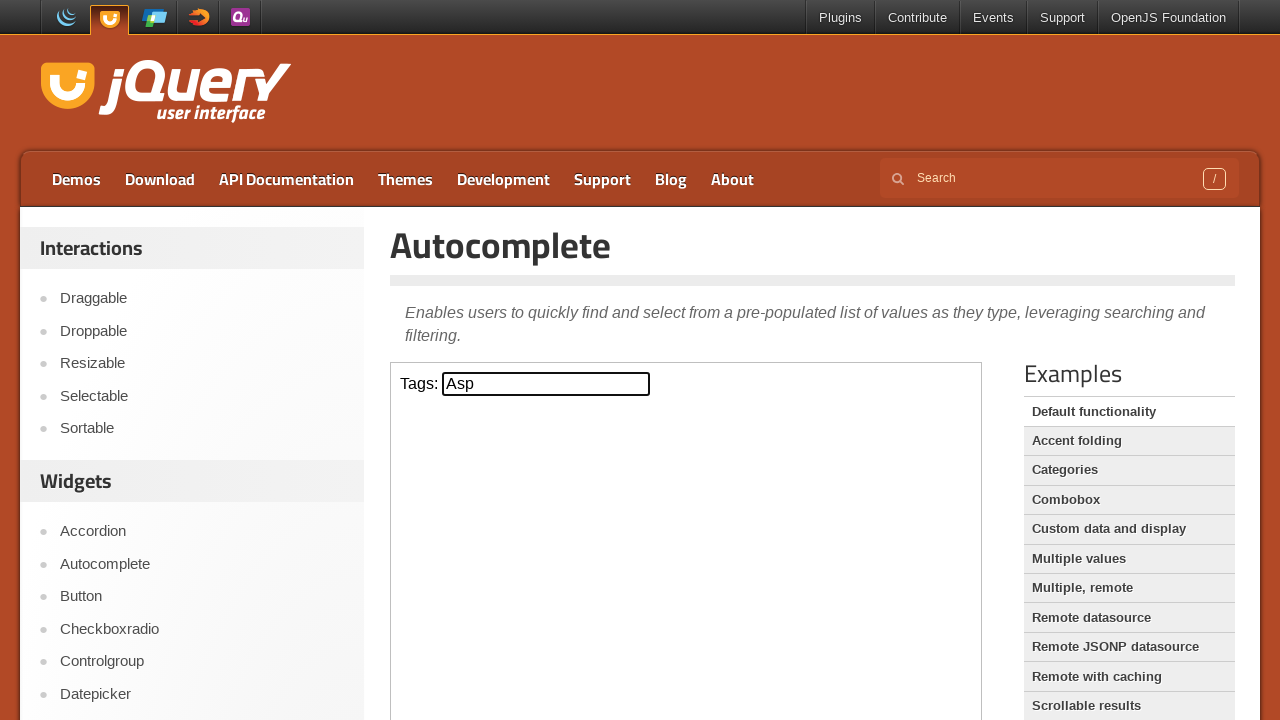

Waited 1 second to confirm selection
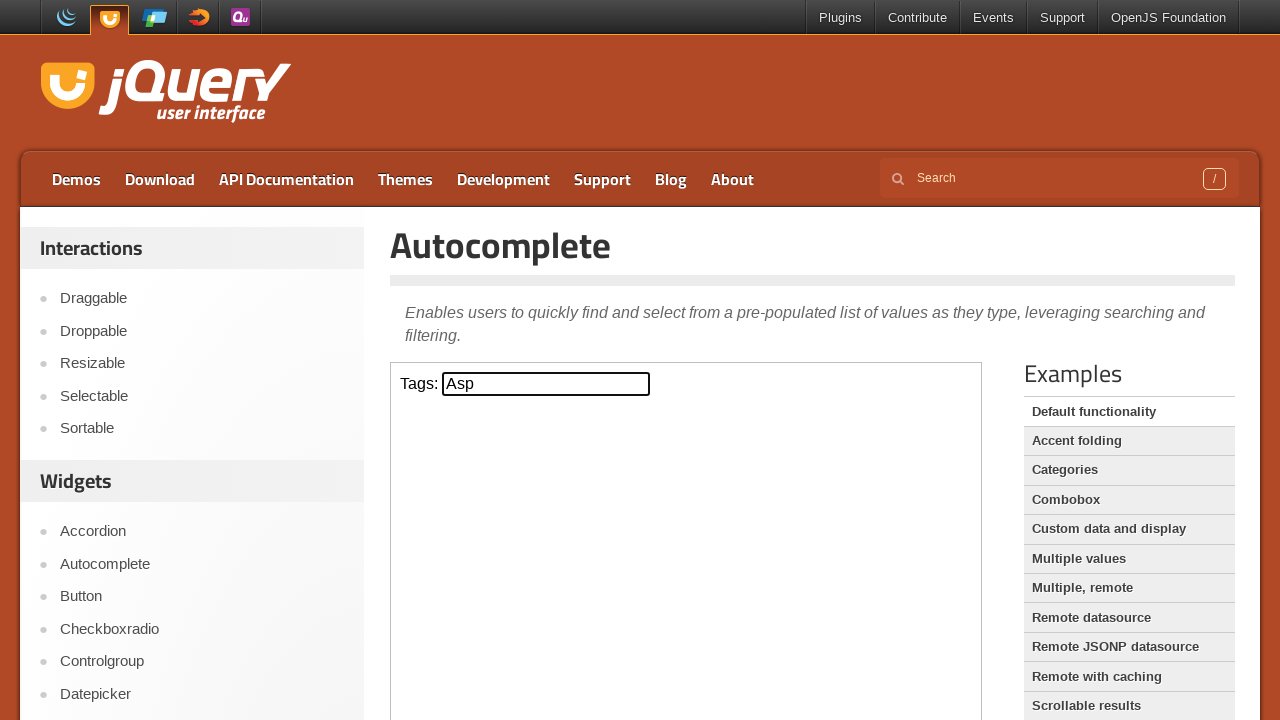

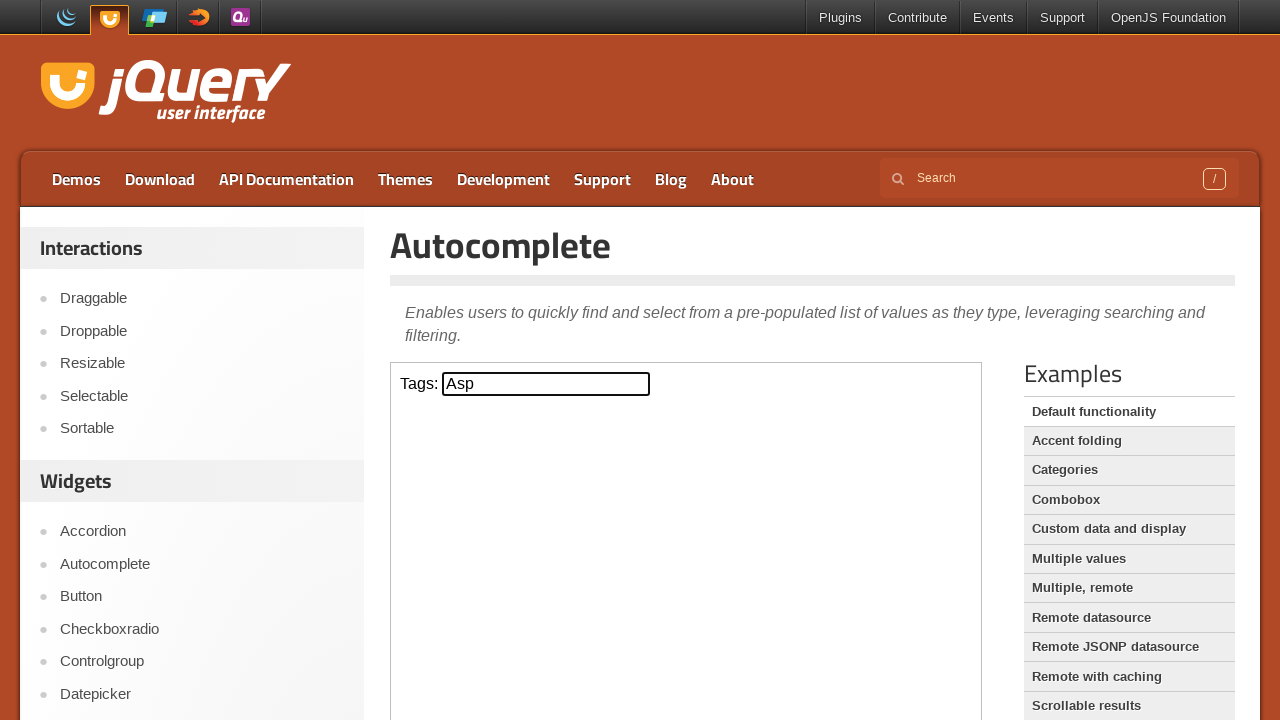